Tests dynamic loading functionality by clicking a Start button and waiting for a "Hello World!" message to appear on the page

Starting URL: https://the-internet.herokuapp.com/dynamic_loading/1

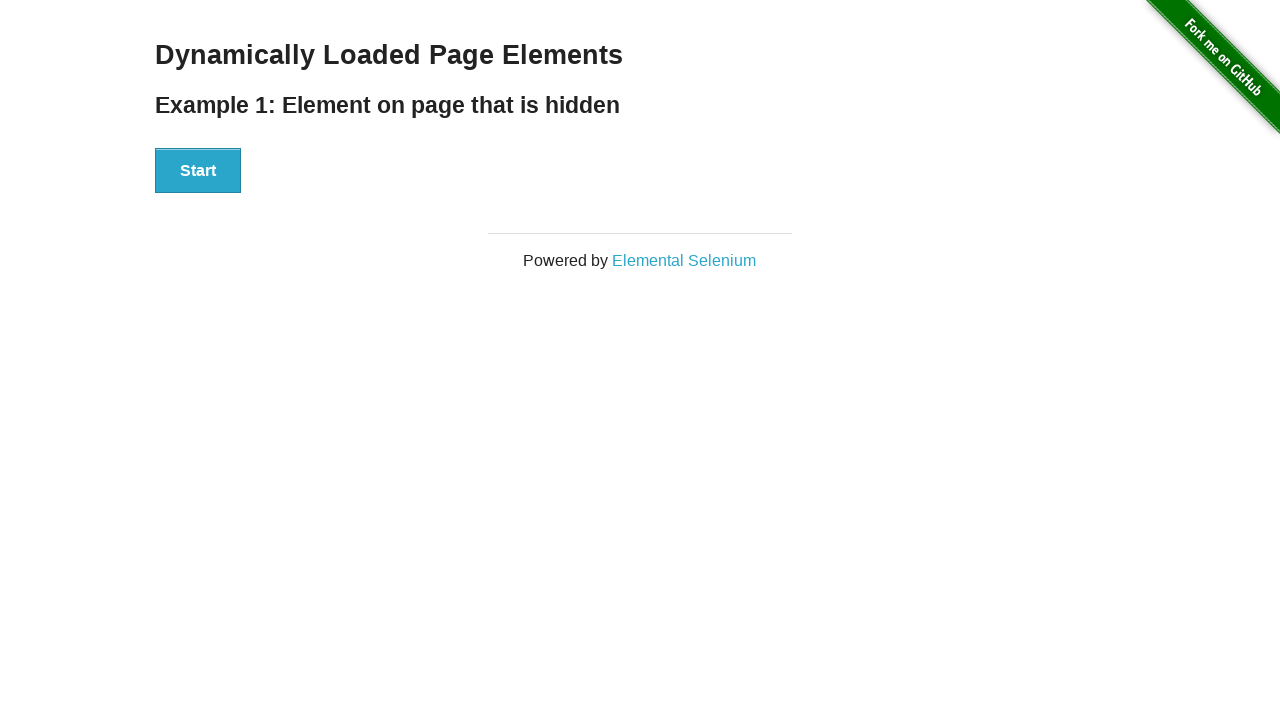

Clicked Start button to trigger dynamic loading at (198, 171) on xpath=//button[text()='Start']
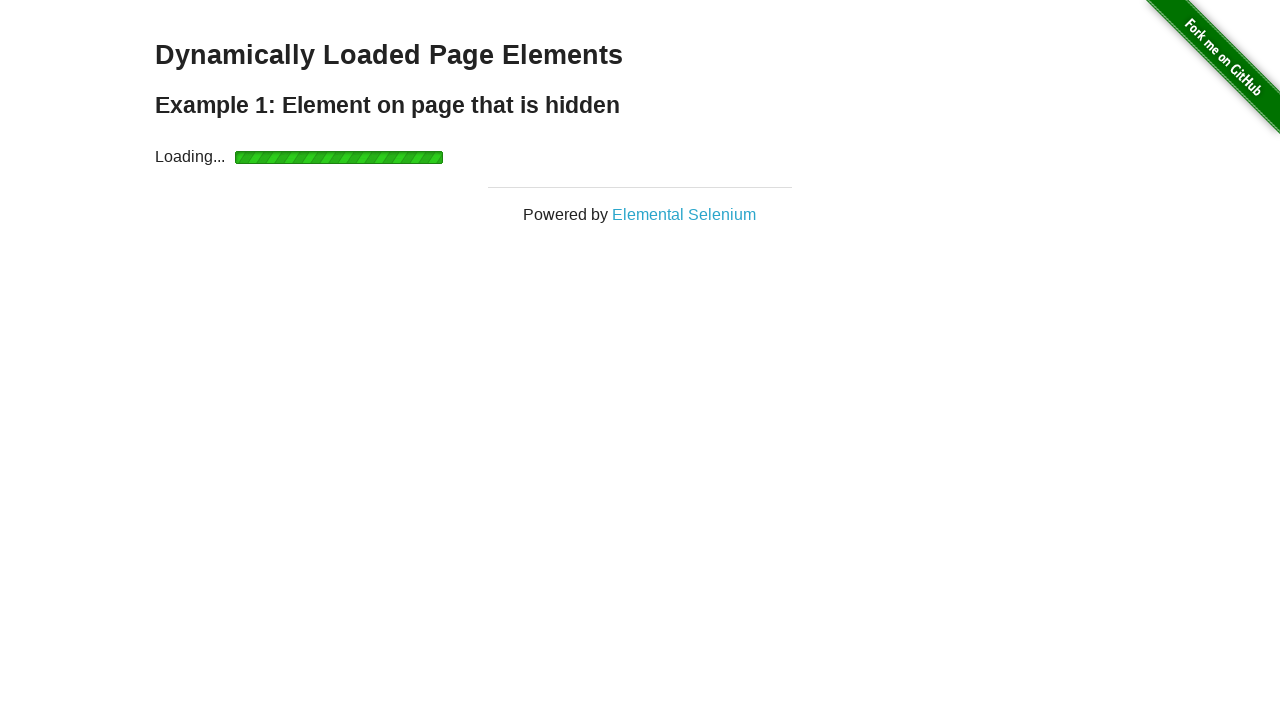

Waited for 'Hello World!' message to become visible
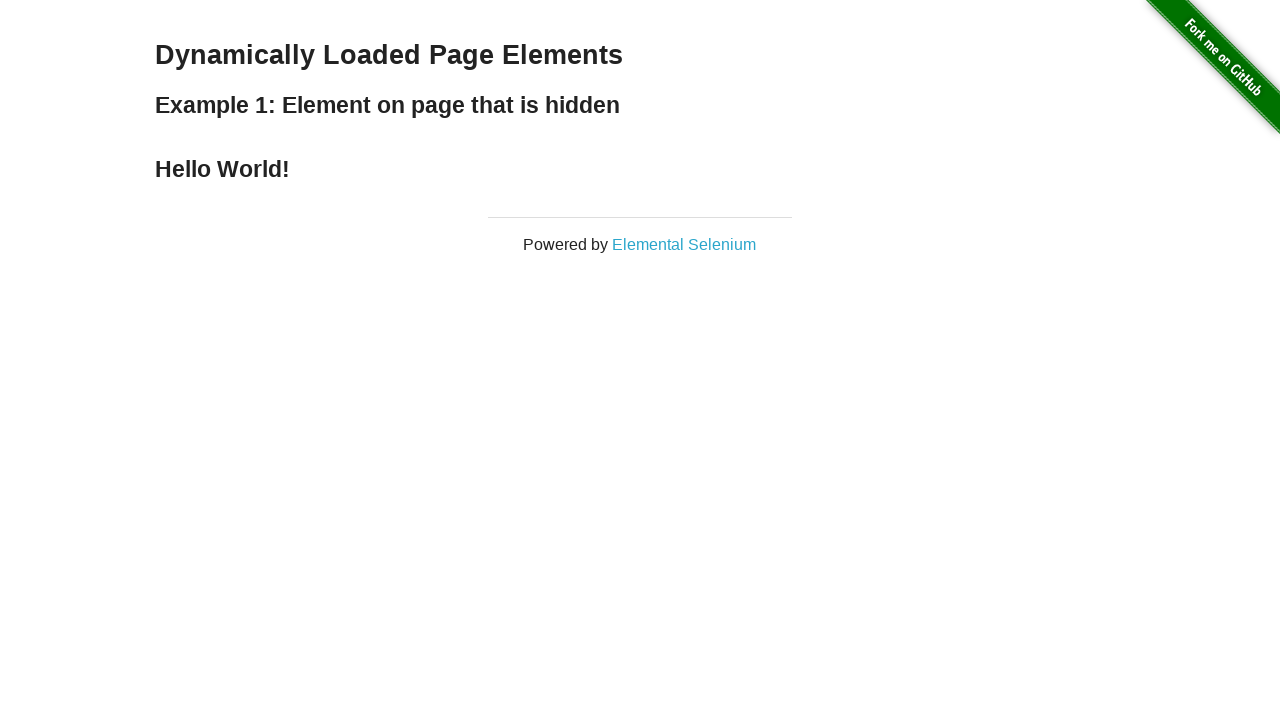

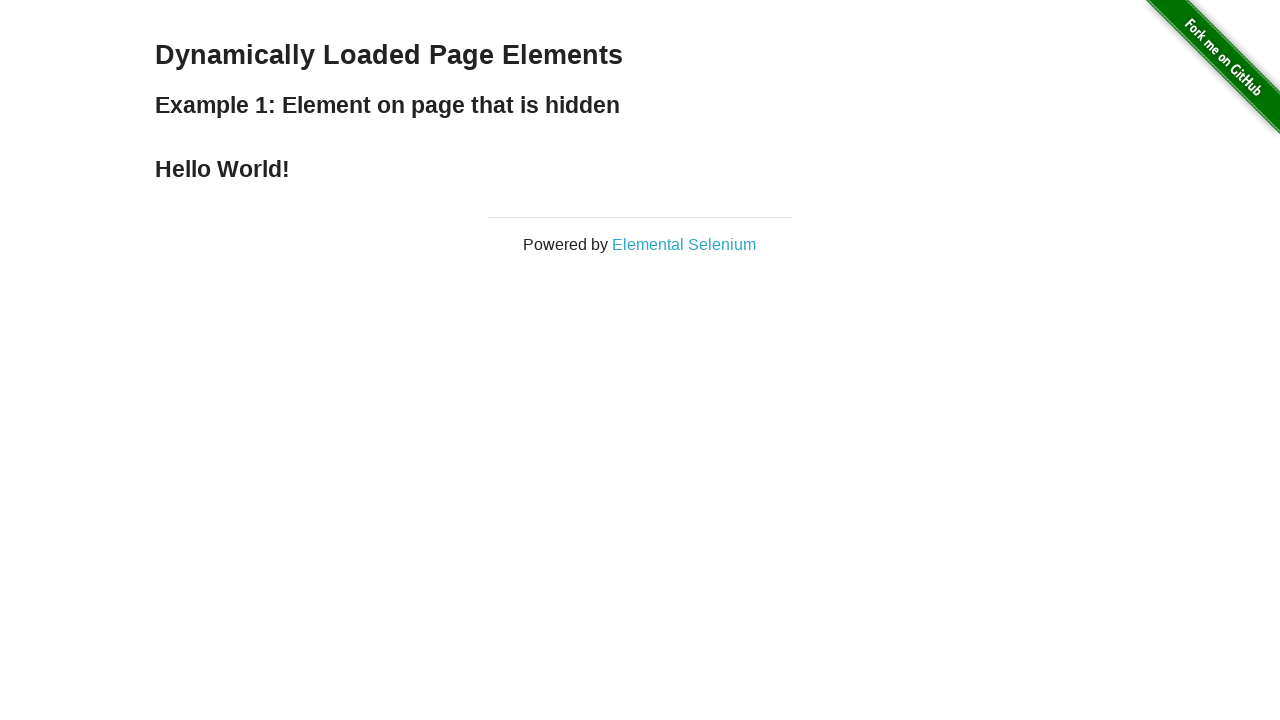